Tests radio button functionality on DemoQA by clicking the "Yes" radio button and then the "Impressive" radio button

Starting URL: https://demoqa.com/radio-button

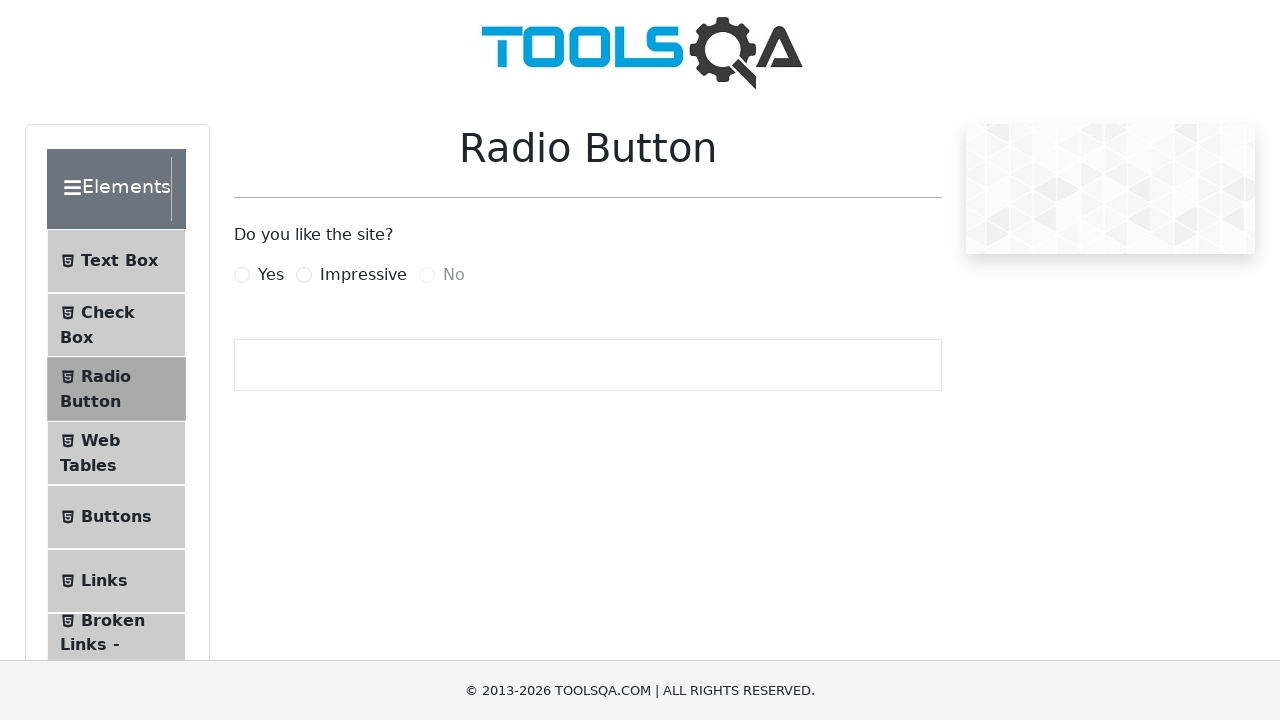

Clicked the 'Yes' radio button at (271, 275) on label[for='yesRadio']
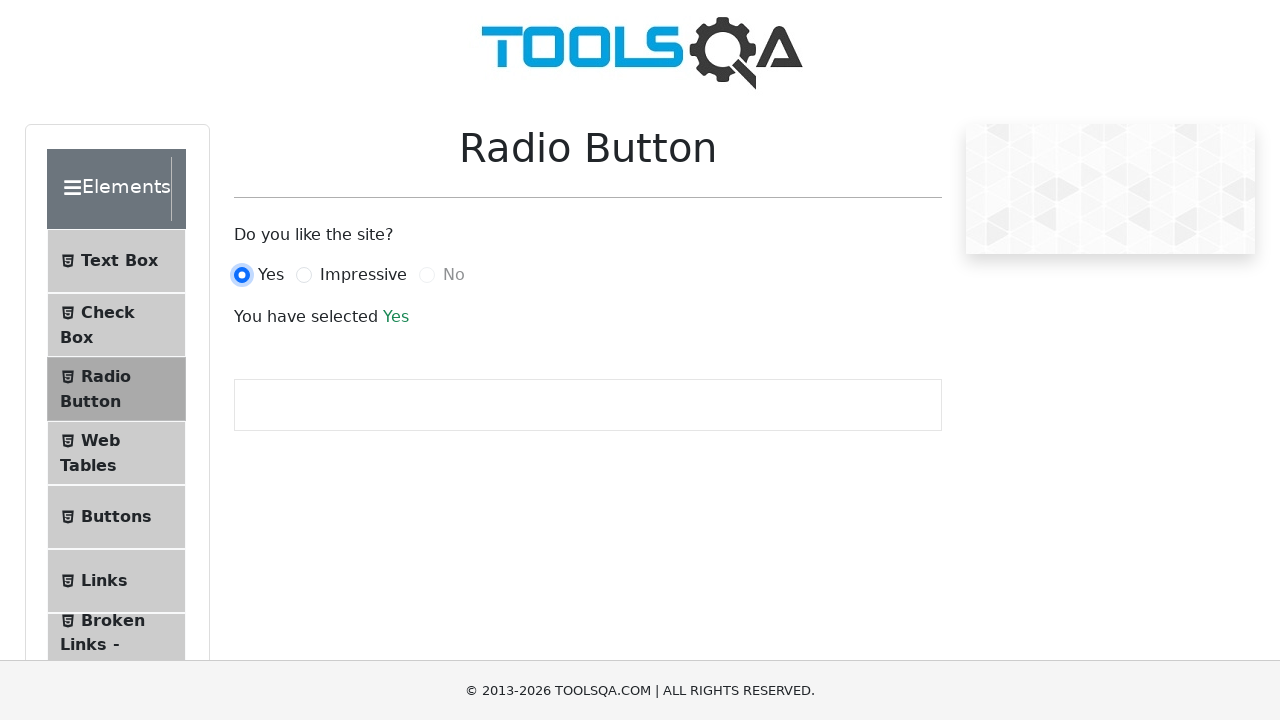

Clicked the 'Impressive' radio button at (363, 275) on label[for='impressiveRadio']
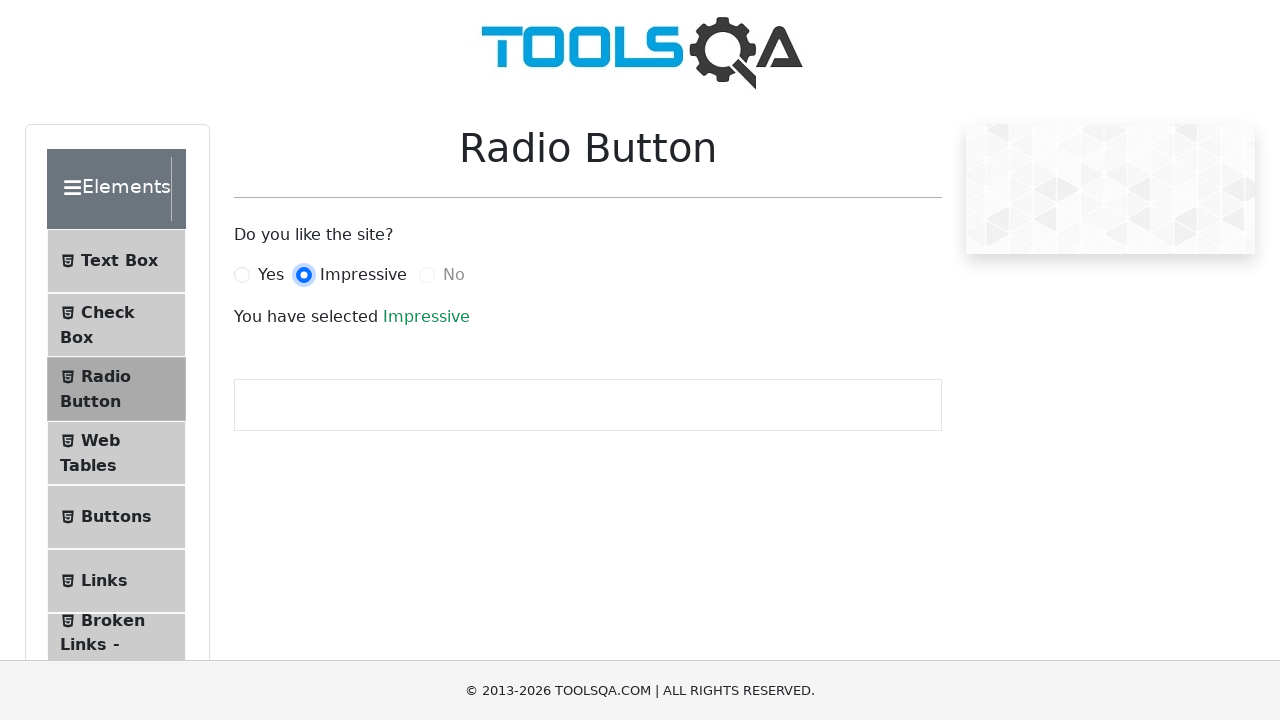

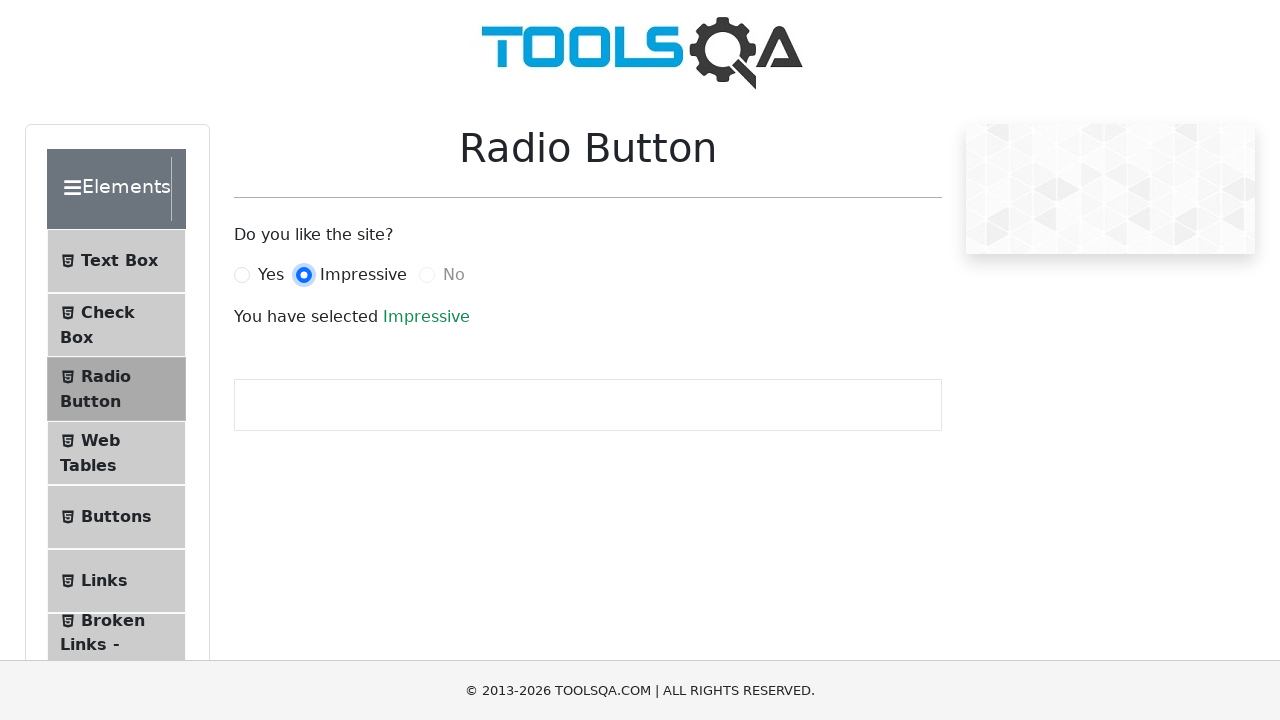